Tests clicking on a link that opens a popup window on a Selenium practice website

Starting URL: http://omayo.blogspot.com/

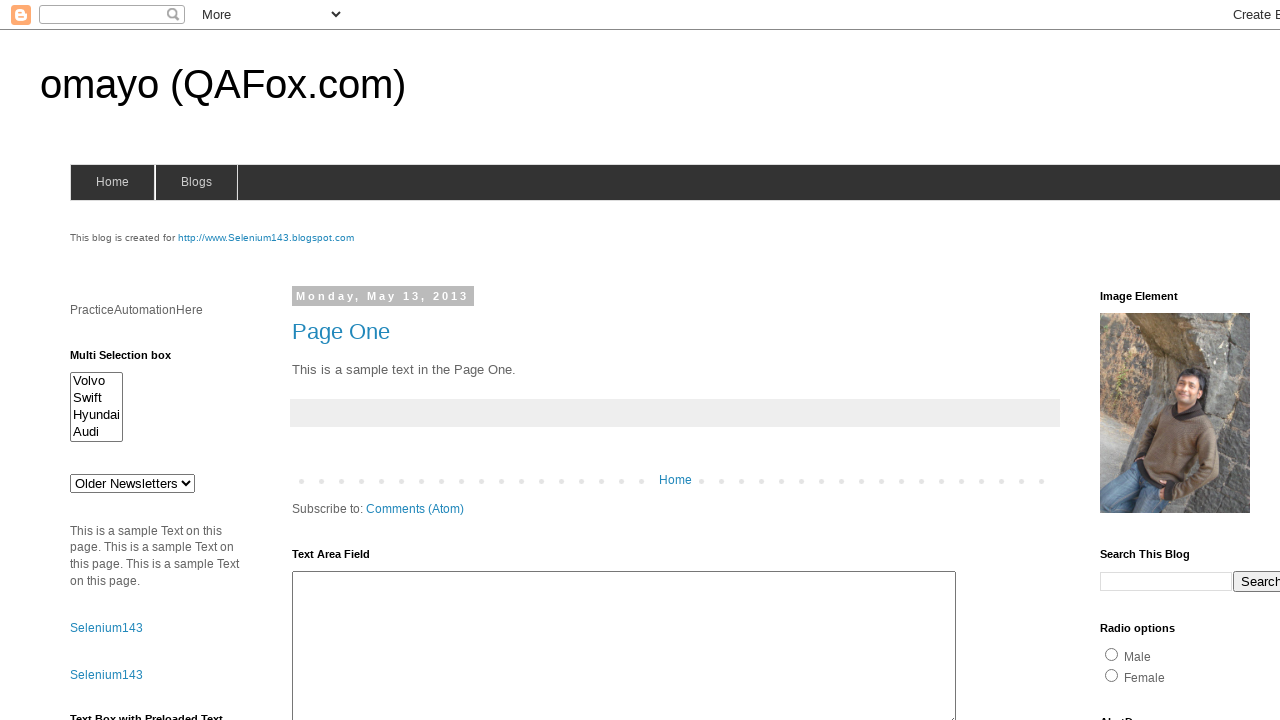

Clicked link to open popup window at (132, 360) on xpath=//a[contains(text(), 'Open a popup window')]
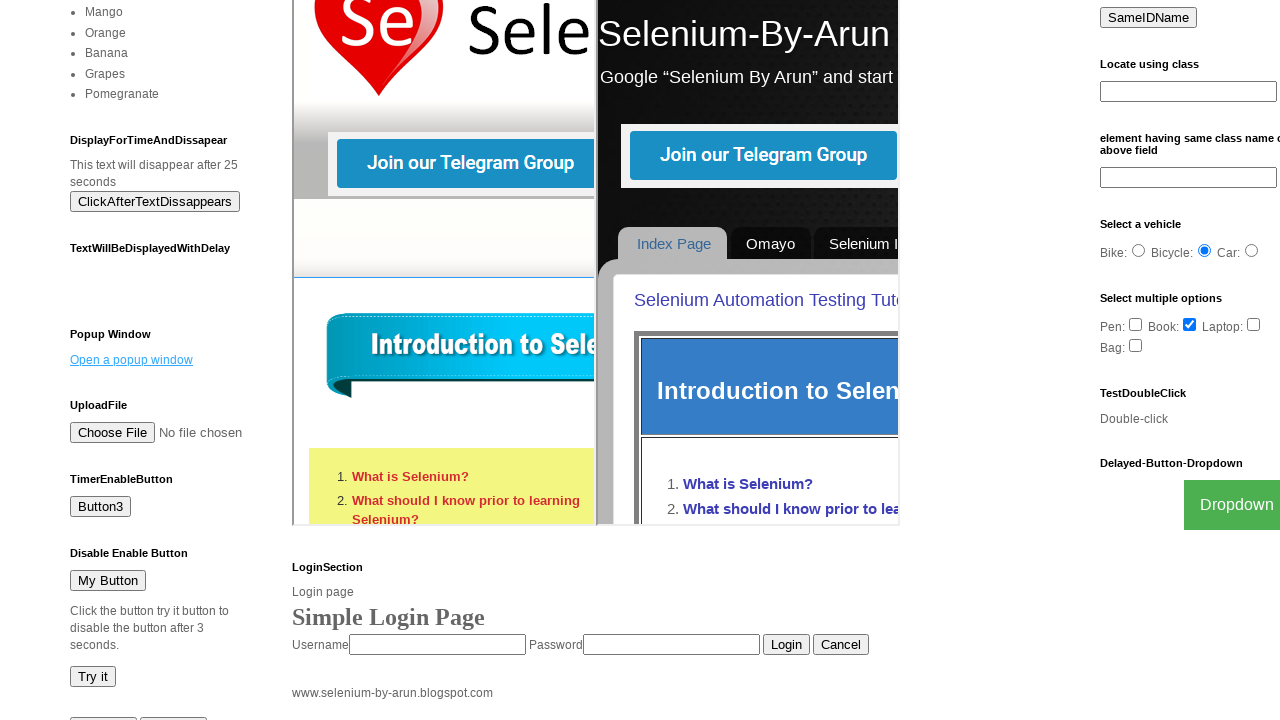

Waited for popup window to open
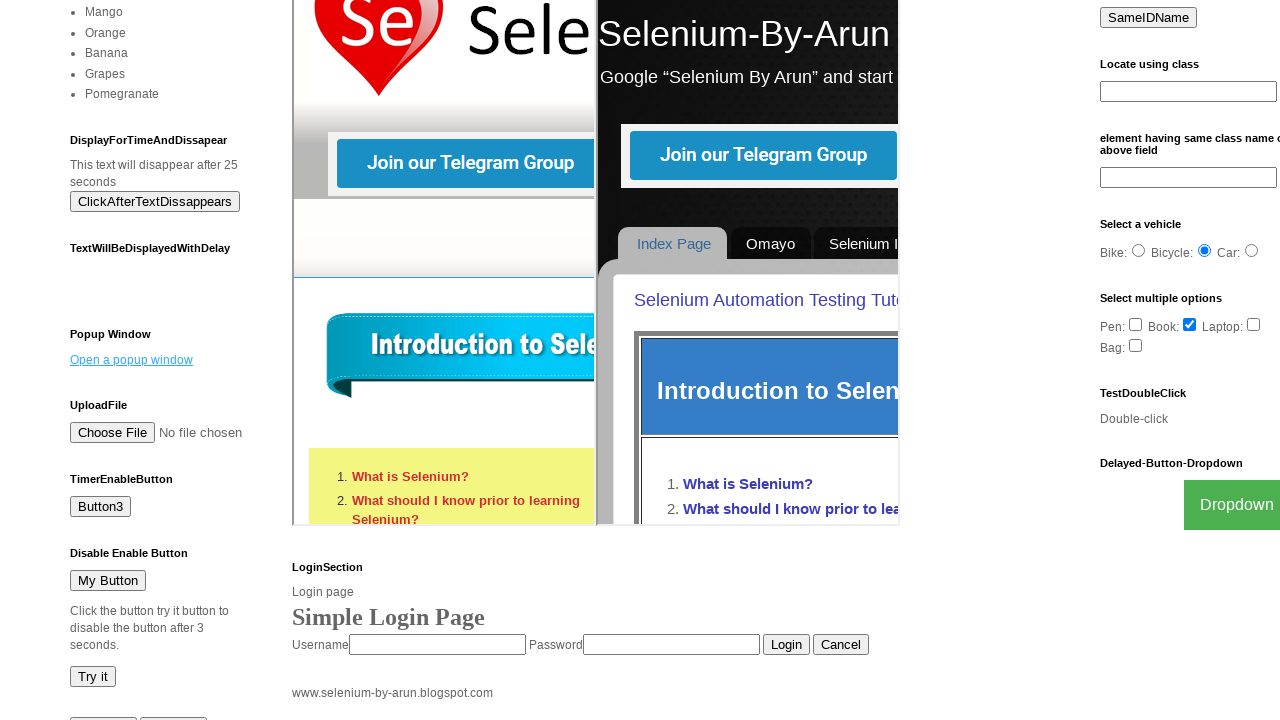

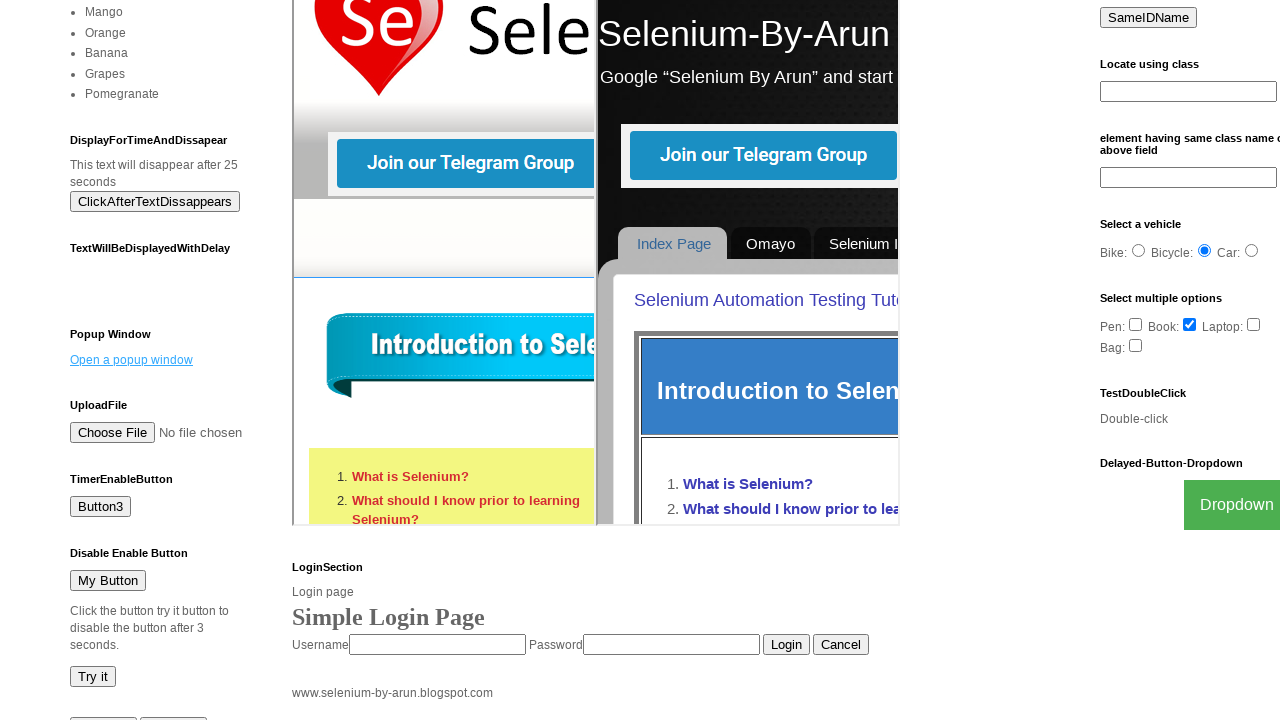